Tests unchecking a pre-checked checkbox

Starting URL: https://bonigarcia.dev/selenium-webdriver-java/

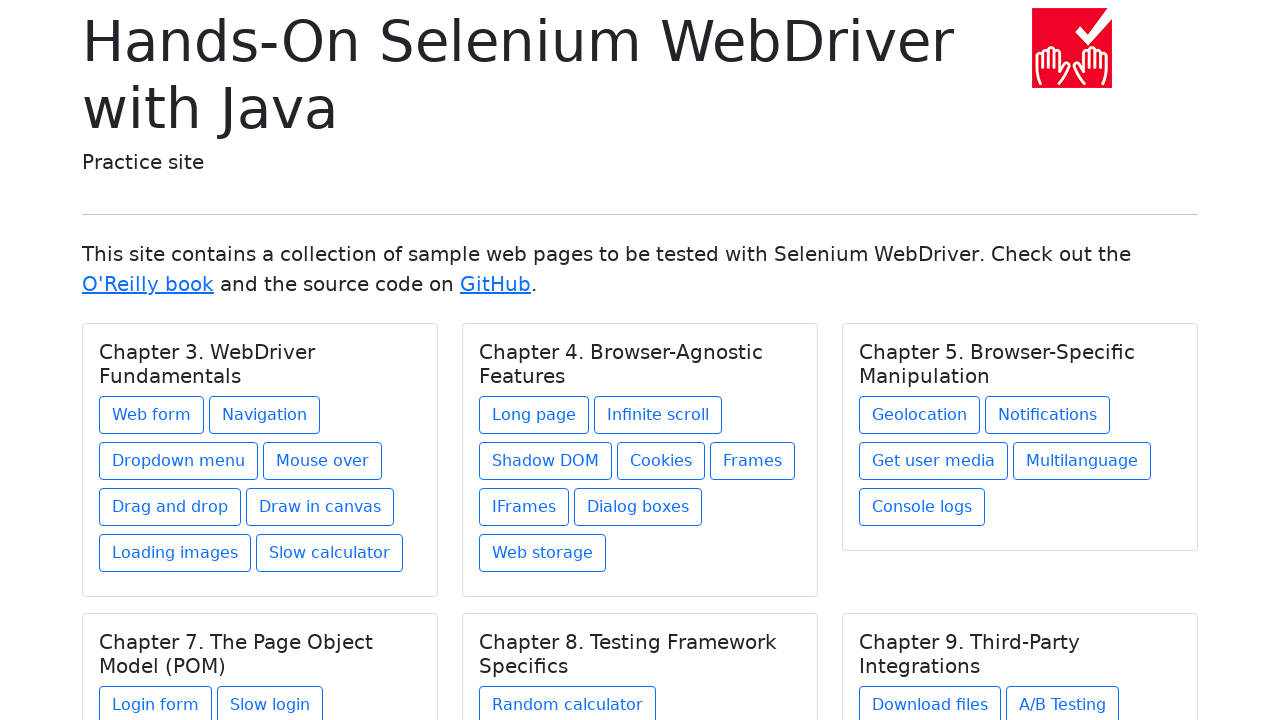

Navigated to Web form page at (152, 415) on text=Web form
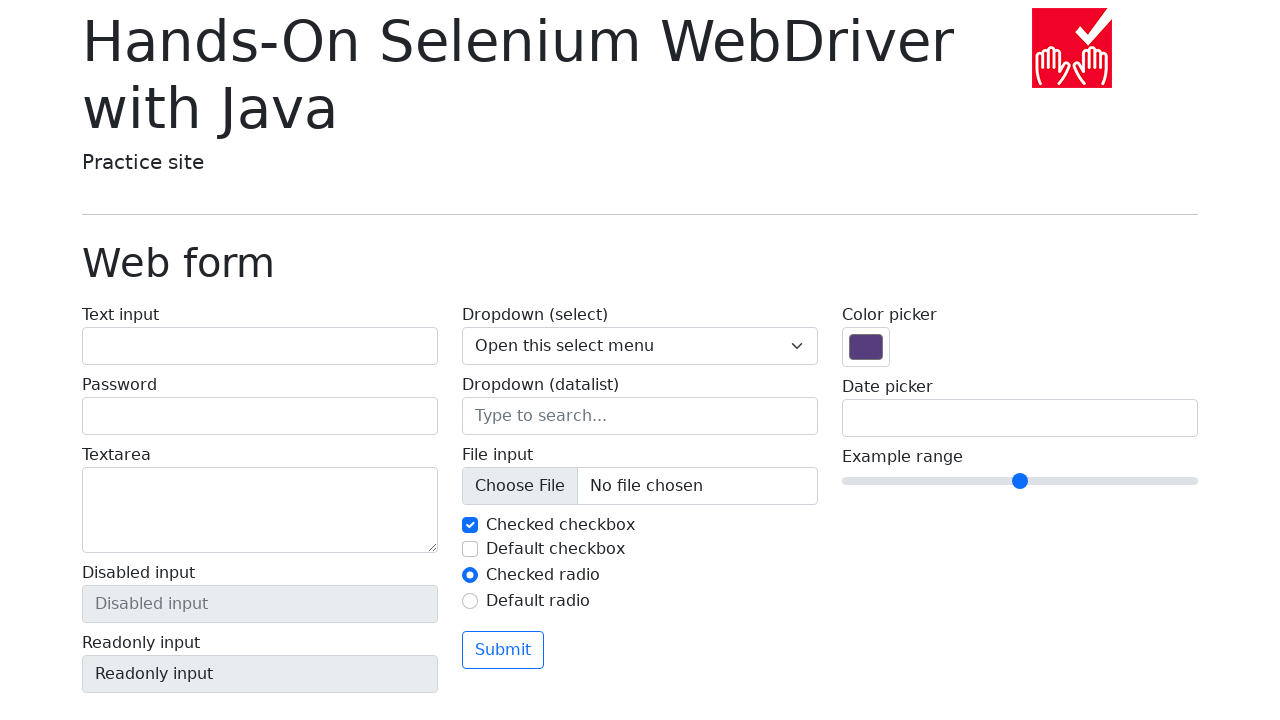

Clicked checkbox #my-check-1 to uncheck it at (470, 525) on #my-check-1
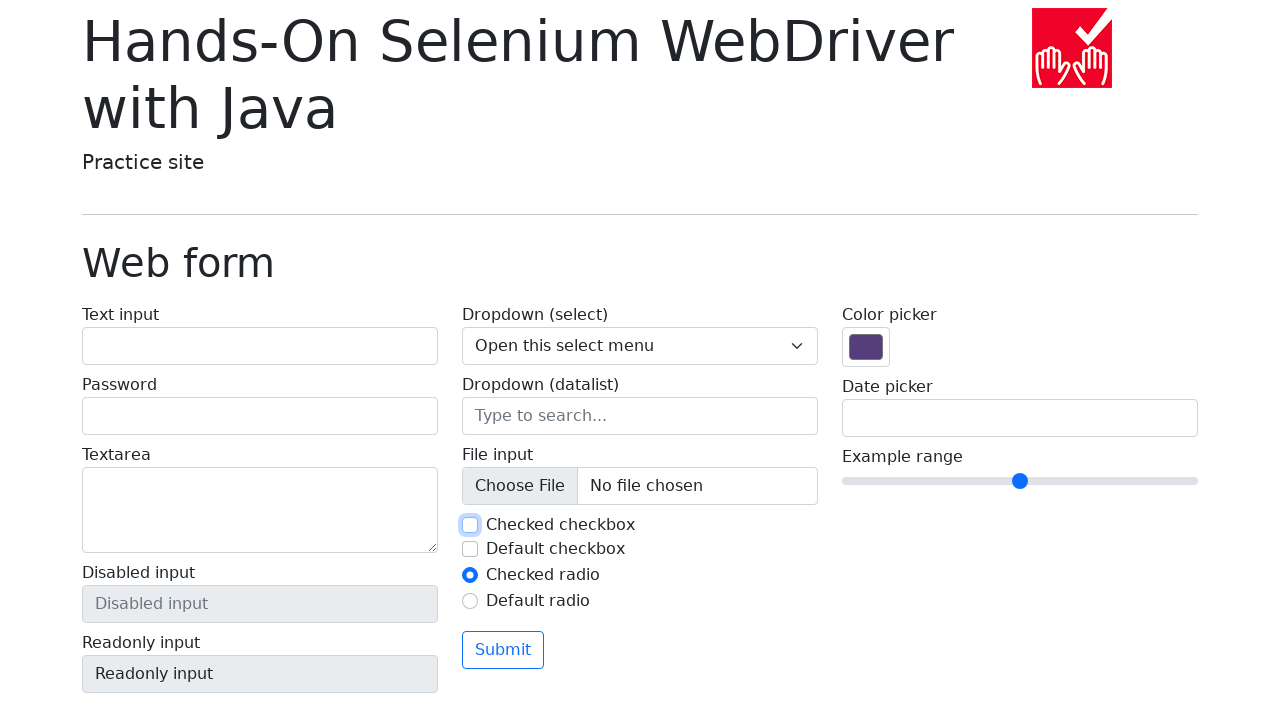

Located checkbox element #my-check-1
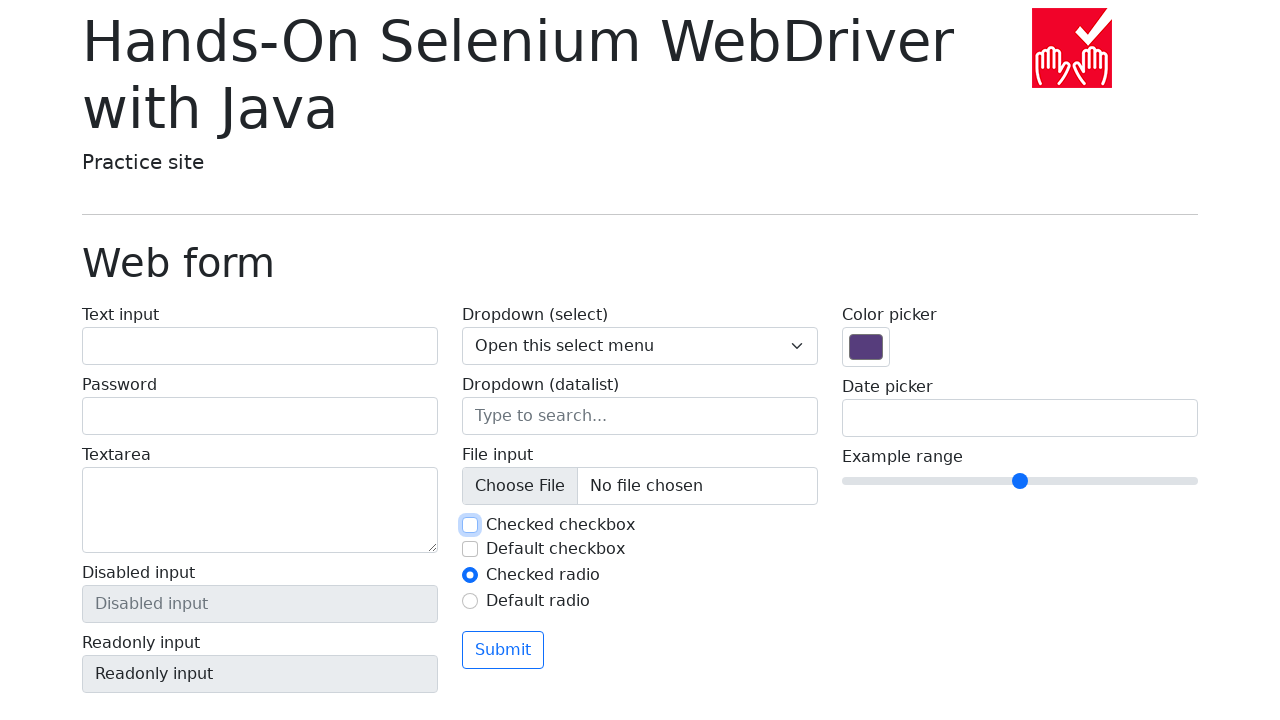

Verified that checkbox #my-check-1 is now unchecked
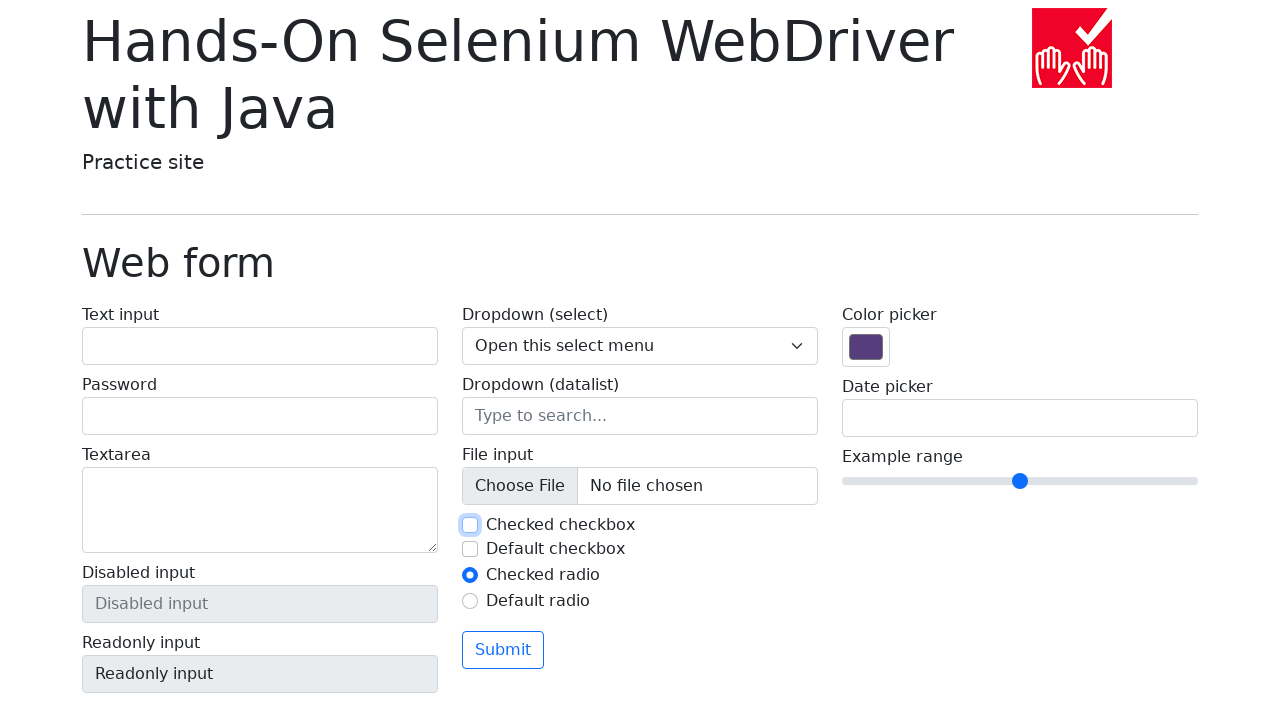

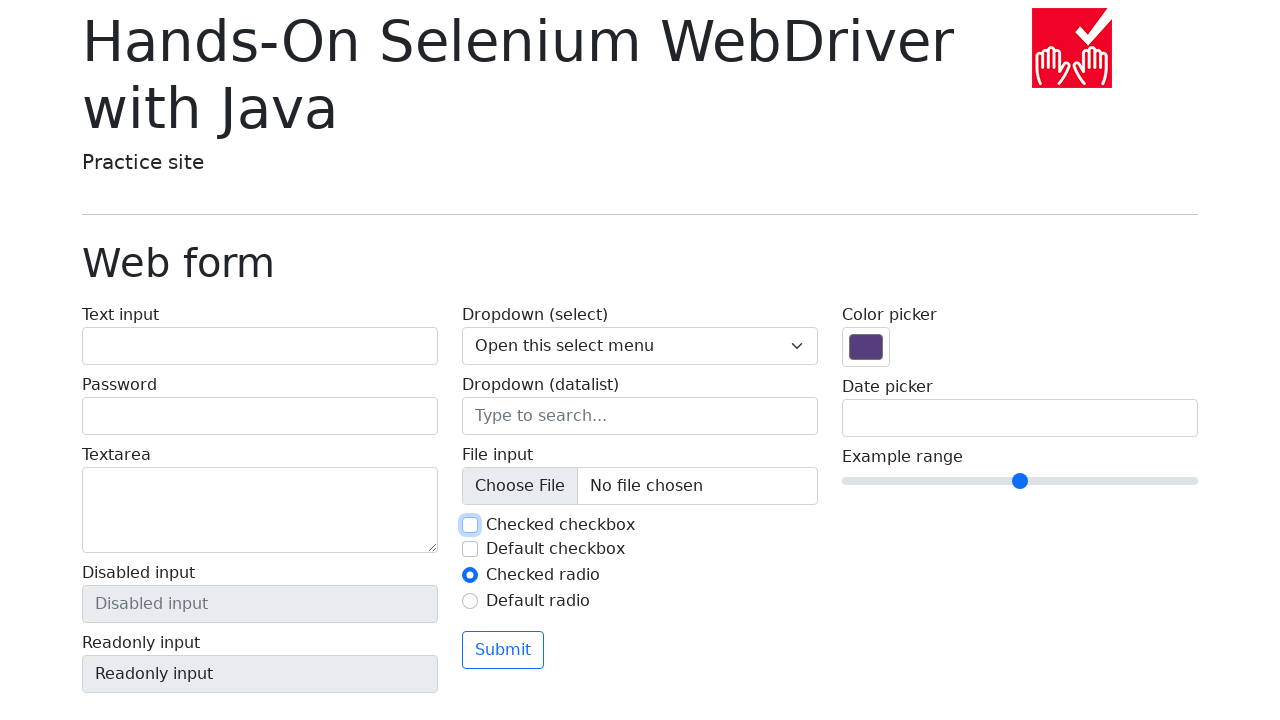